Tests drag and drop functionality on the jQuery UI droppable demo page by switching to the demo iframe and performing a drag and drop action from the draggable element to the droppable target.

Starting URL: https://jqueryui.com/droppable/

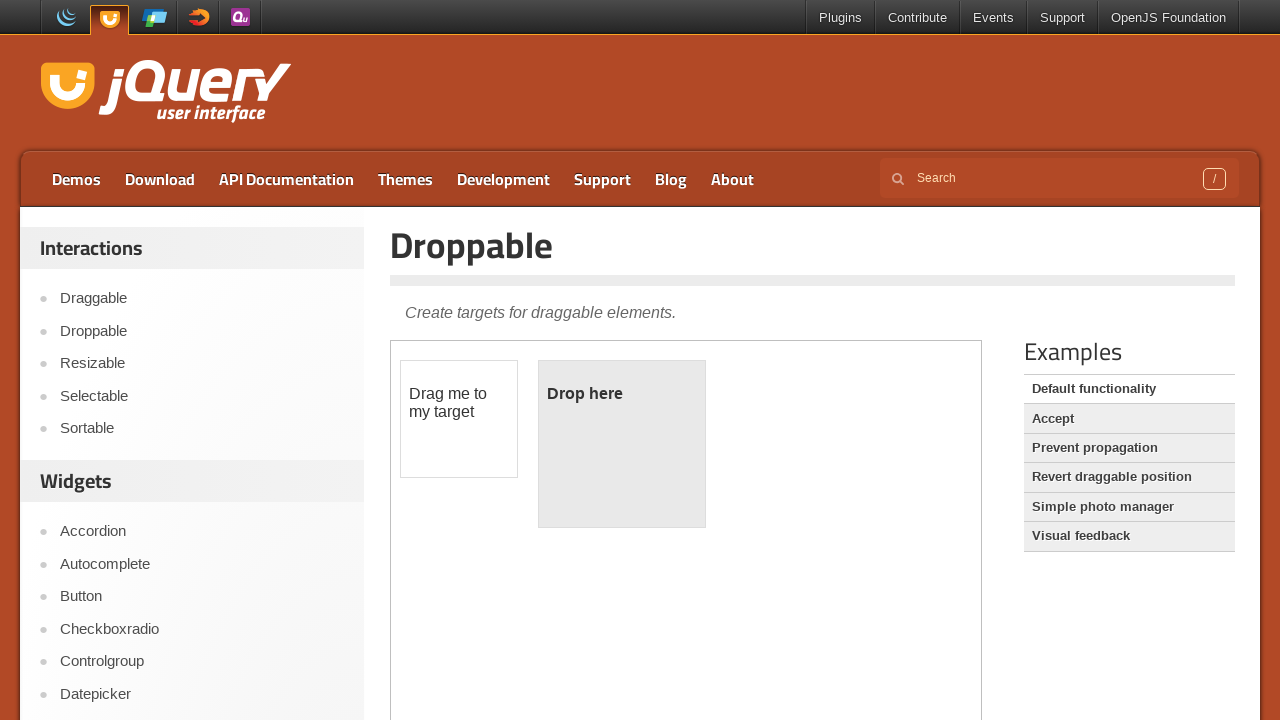

Located the demo iframe
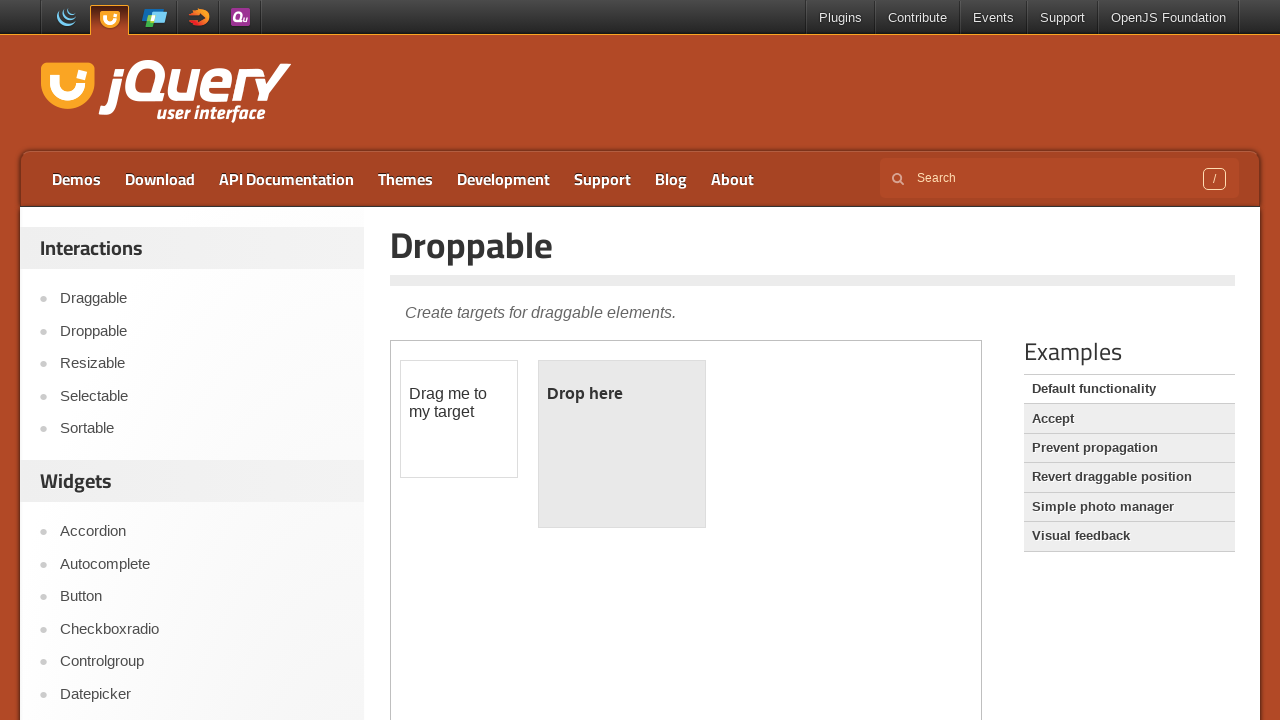

Located the draggable element within the iframe
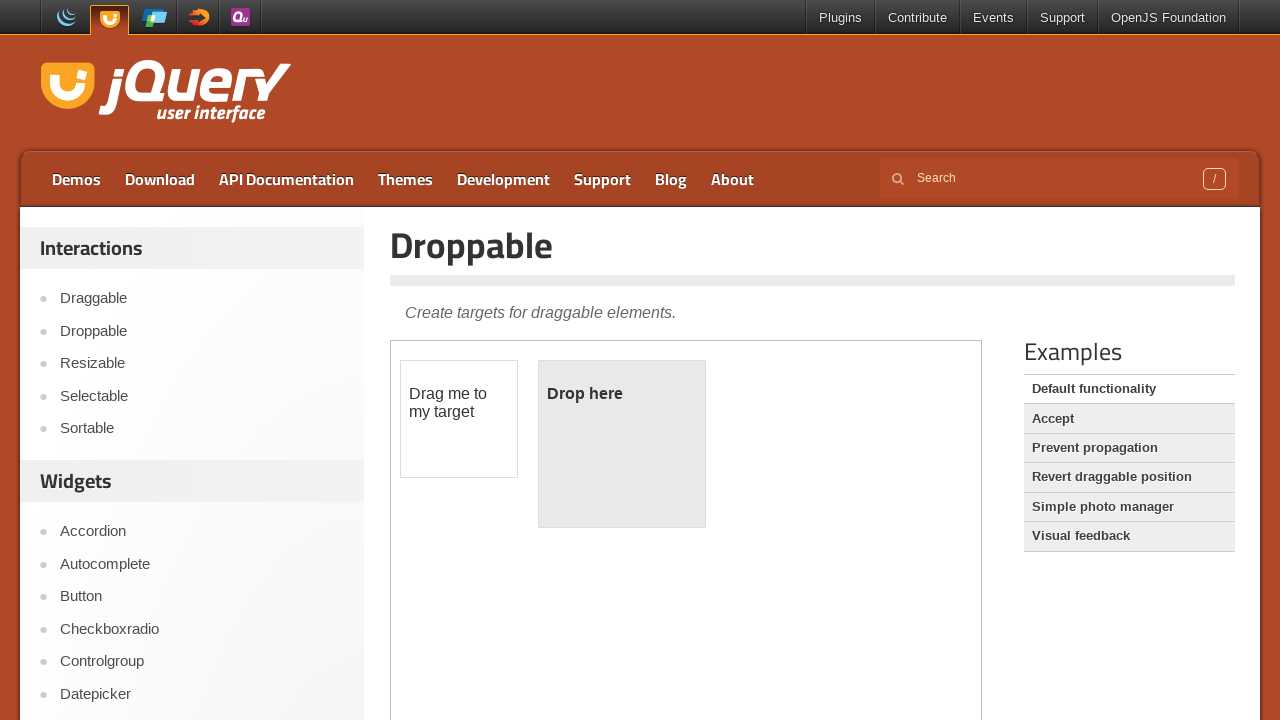

Located the droppable target element within the iframe
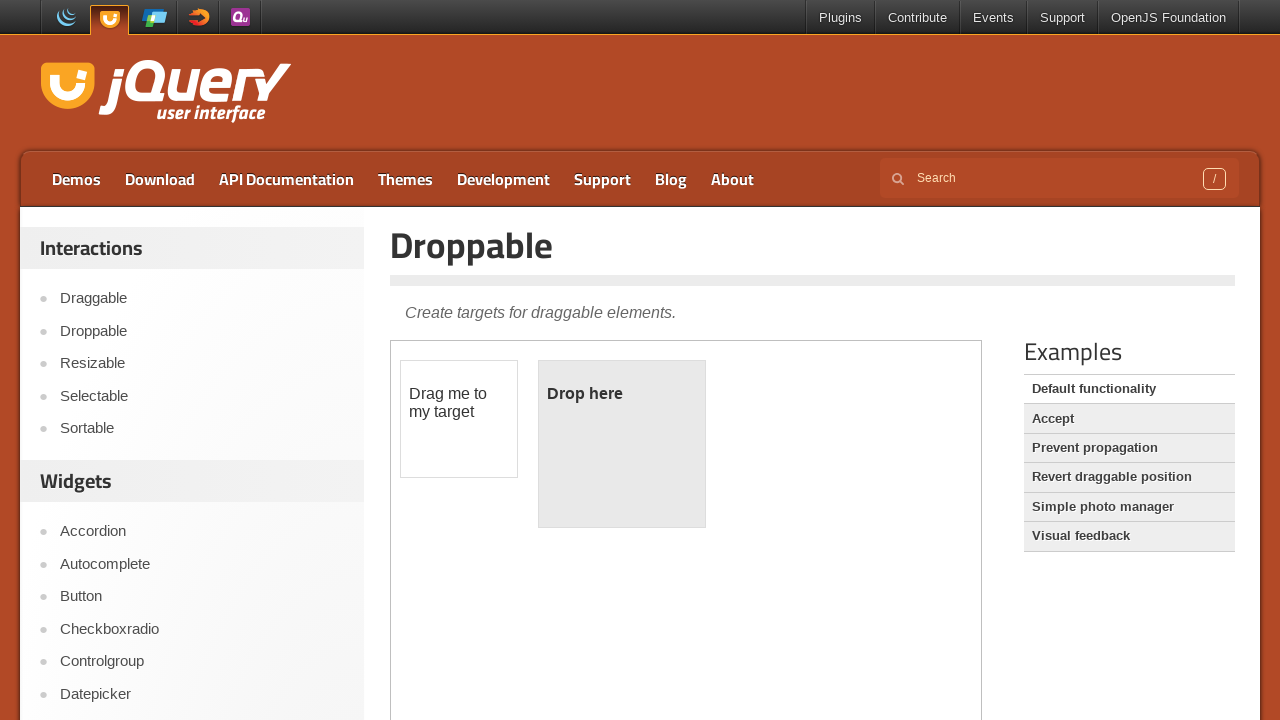

Performed drag and drop from draggable element to droppable target at (622, 444)
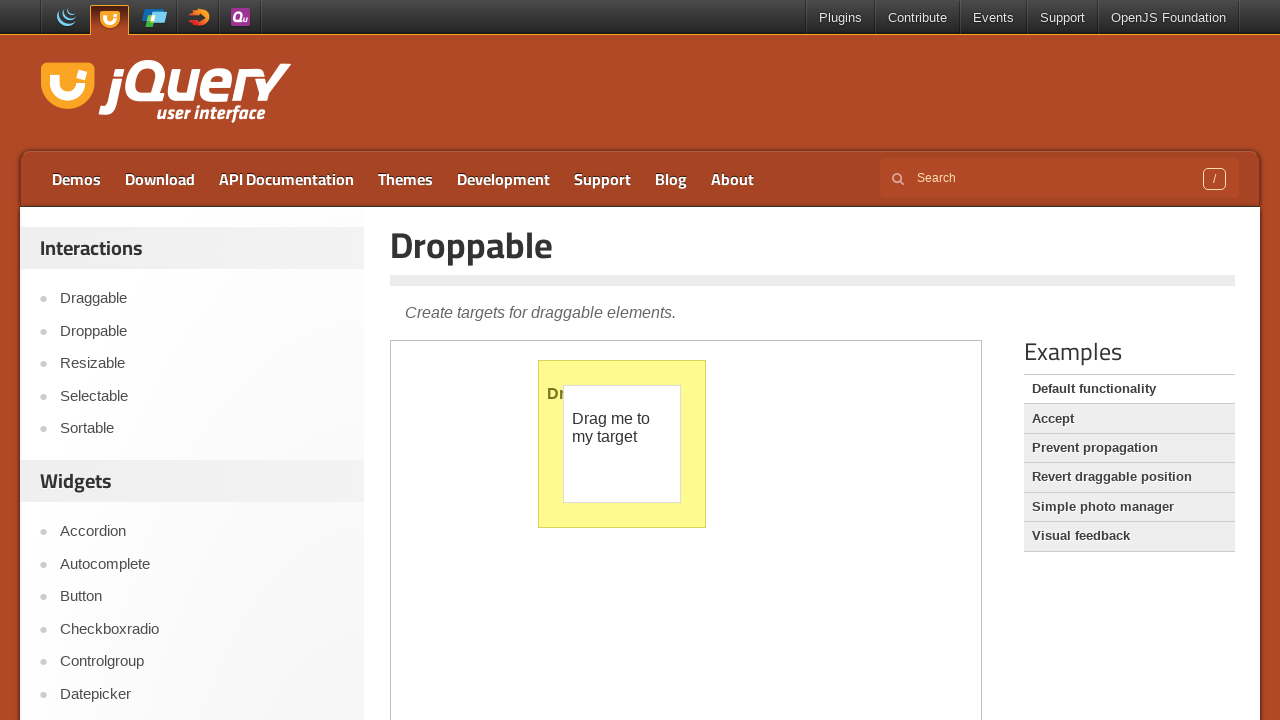

Verified droppable element is present after successful drop
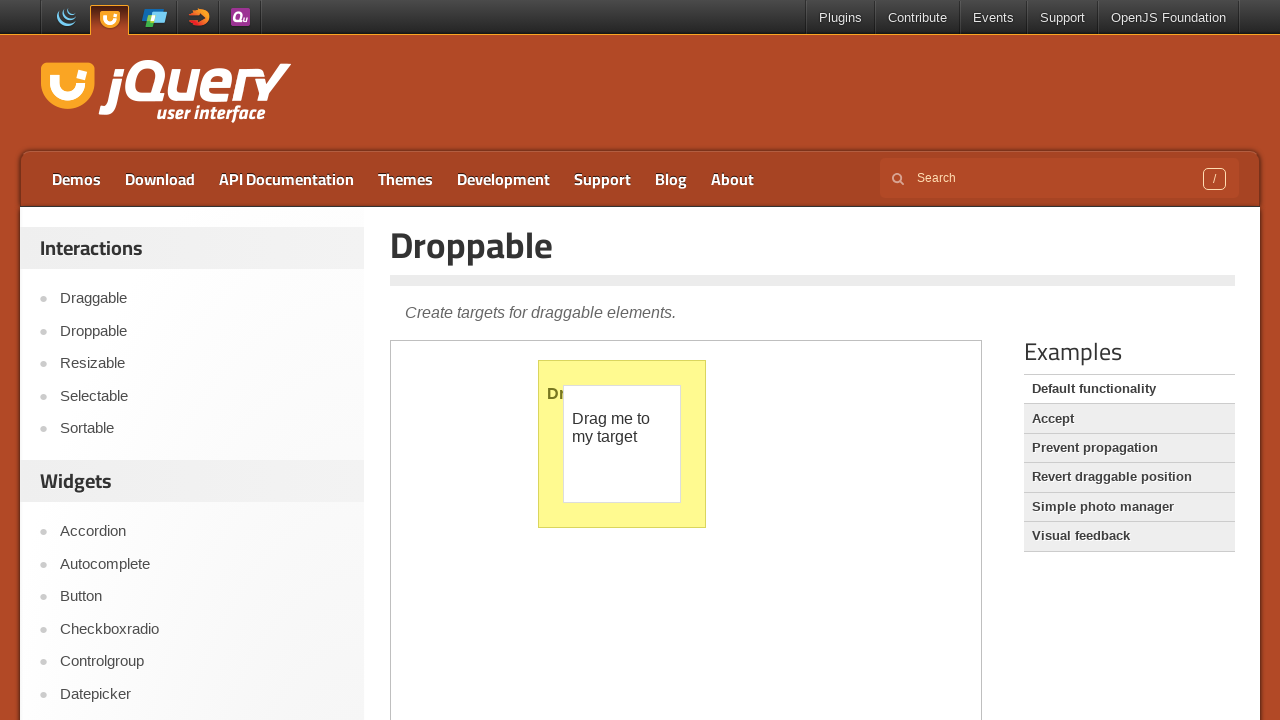

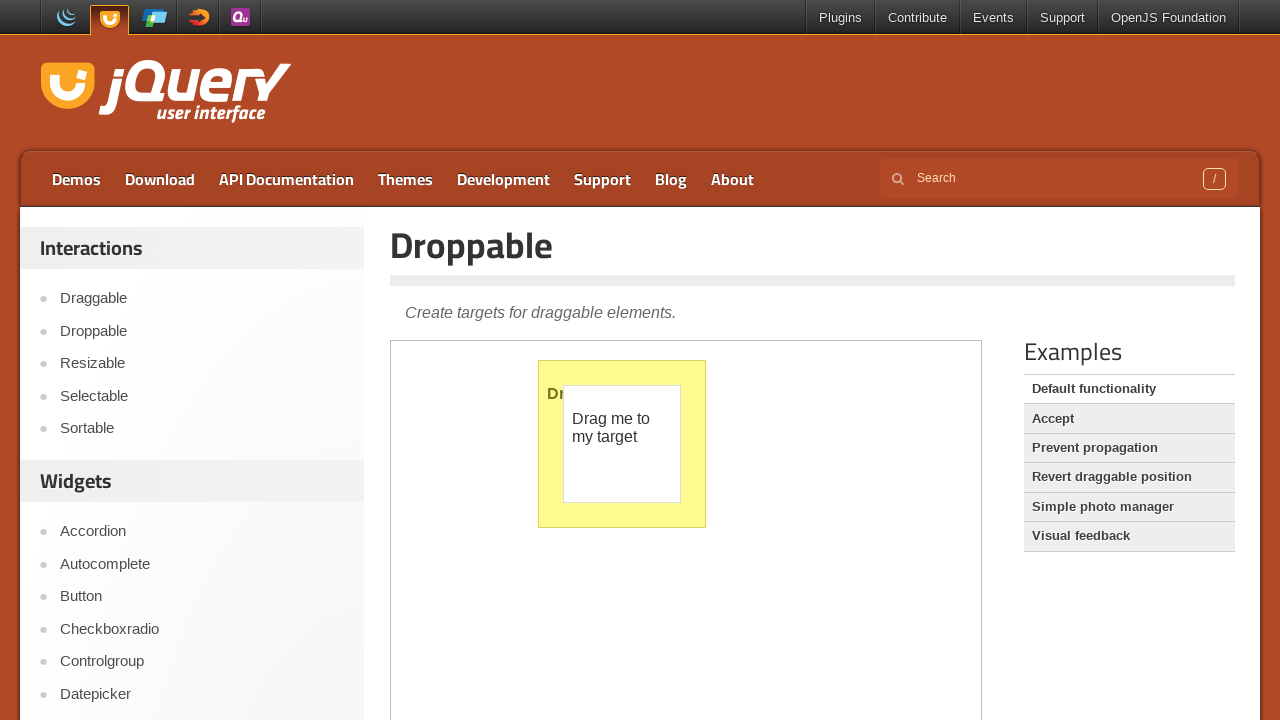